Tests account recovery with blank email field, verifying that an error message prompting to enter email is displayed

Starting URL: https://rajhisteelweb.azurewebsites.net/#/forgot-password

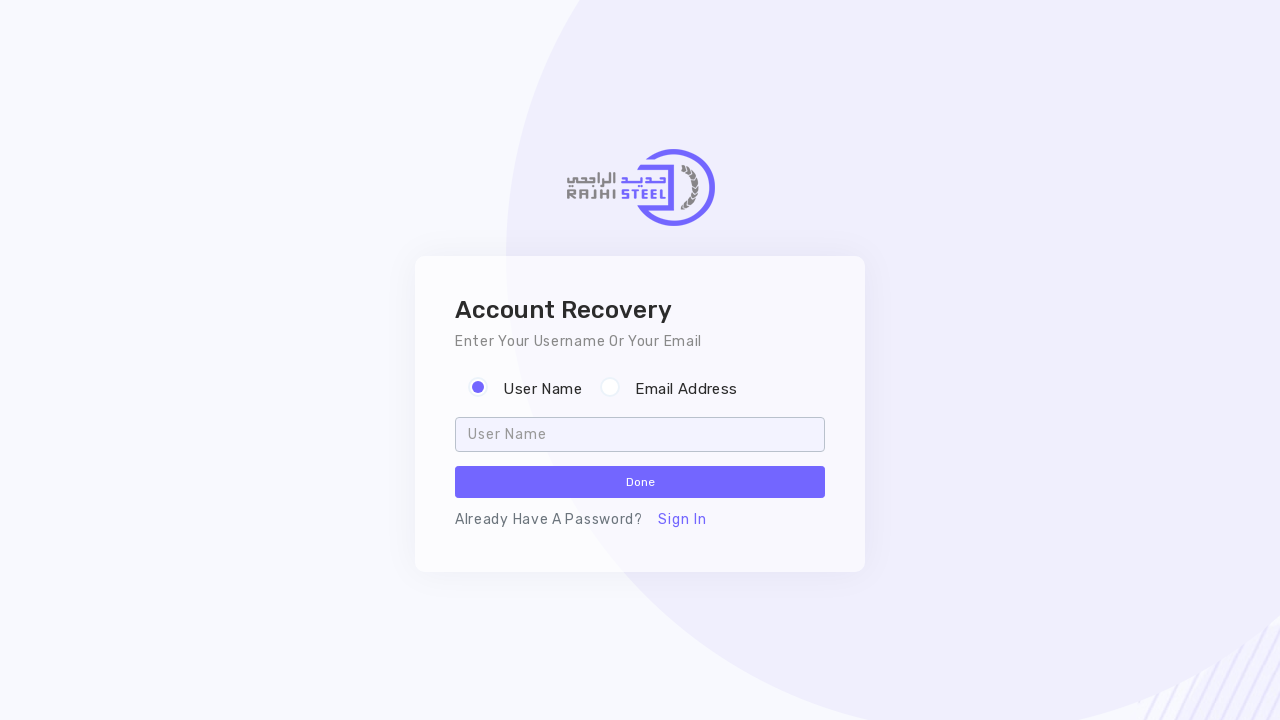

Clicked on email recovery option at (608, 388) on #edo-ani1
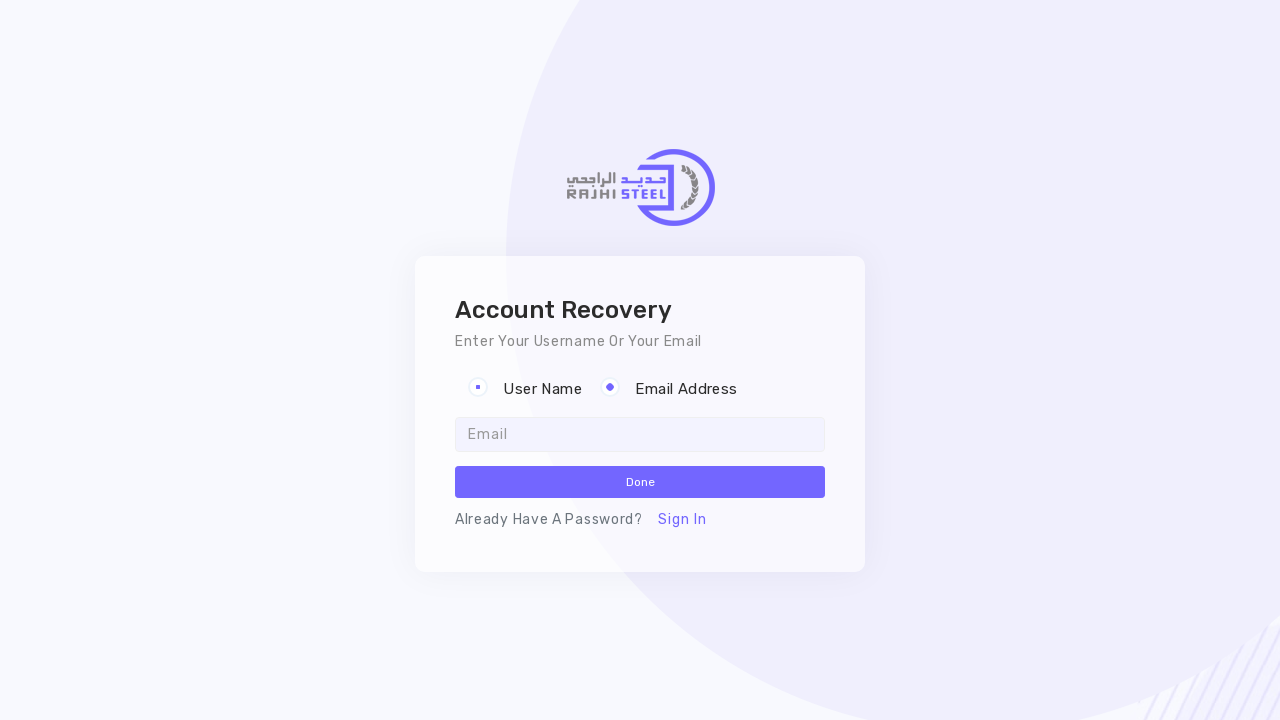

Email input field loaded
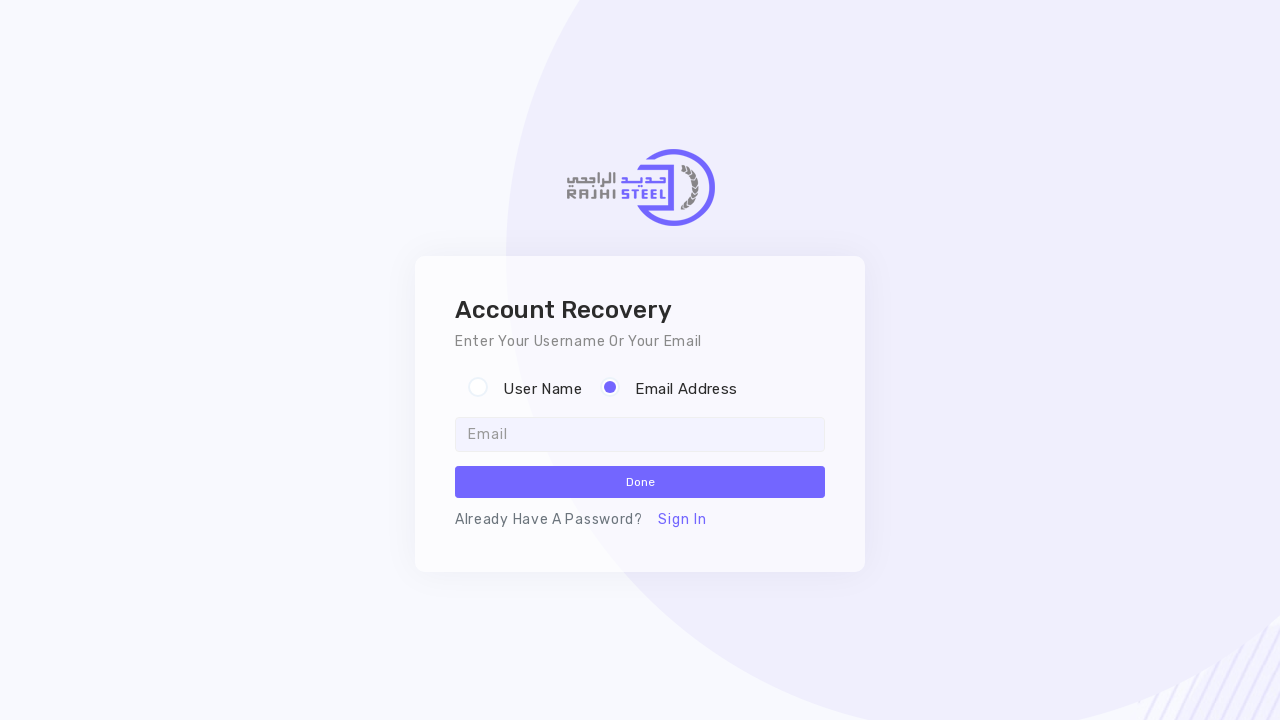

Filled email field with blank spaces on #txtEmail
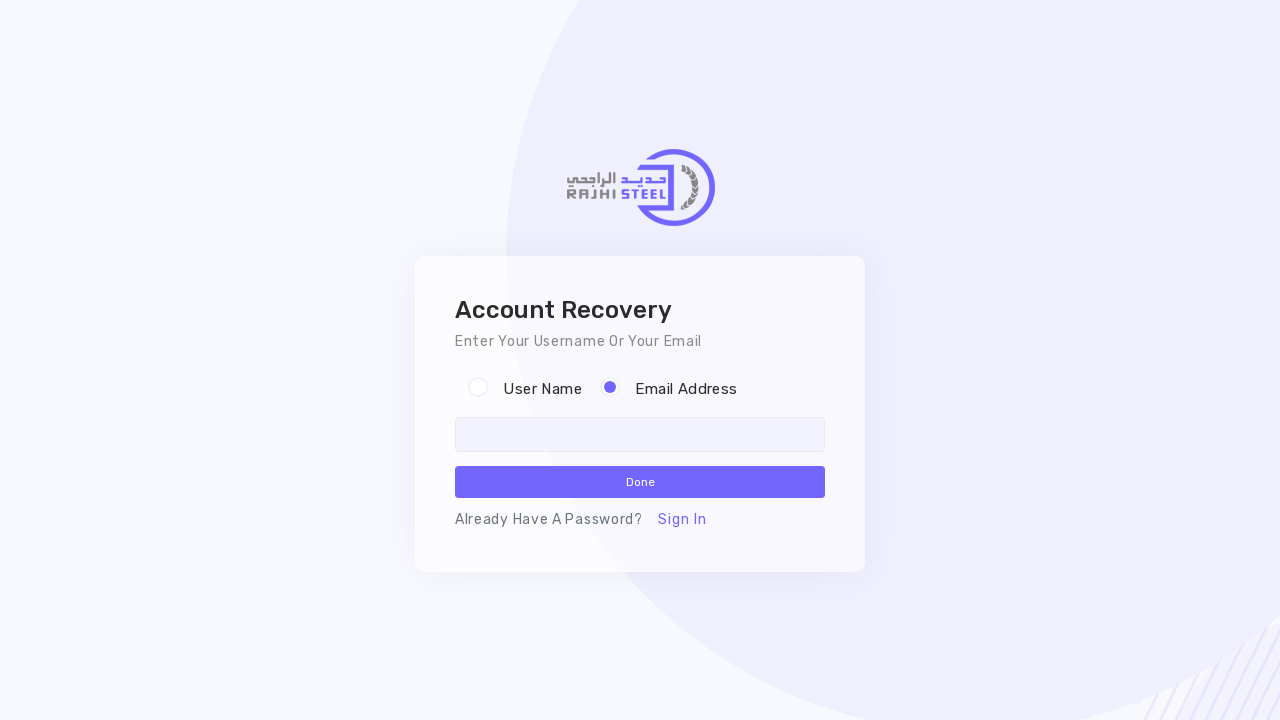

Pressed Tab to move focus away from email field on #txtEmail
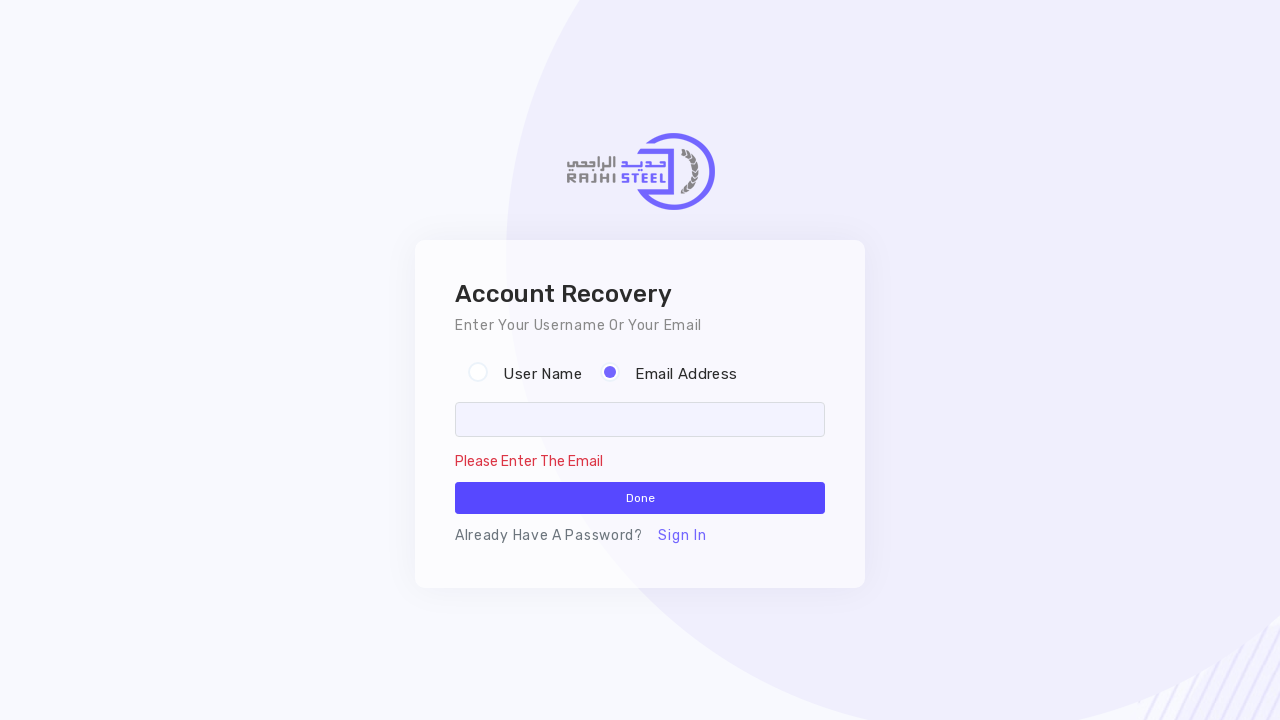

Pressed Enter on Done button to trigger validation on button.btn.btn-sm.btn-primary.btn-block
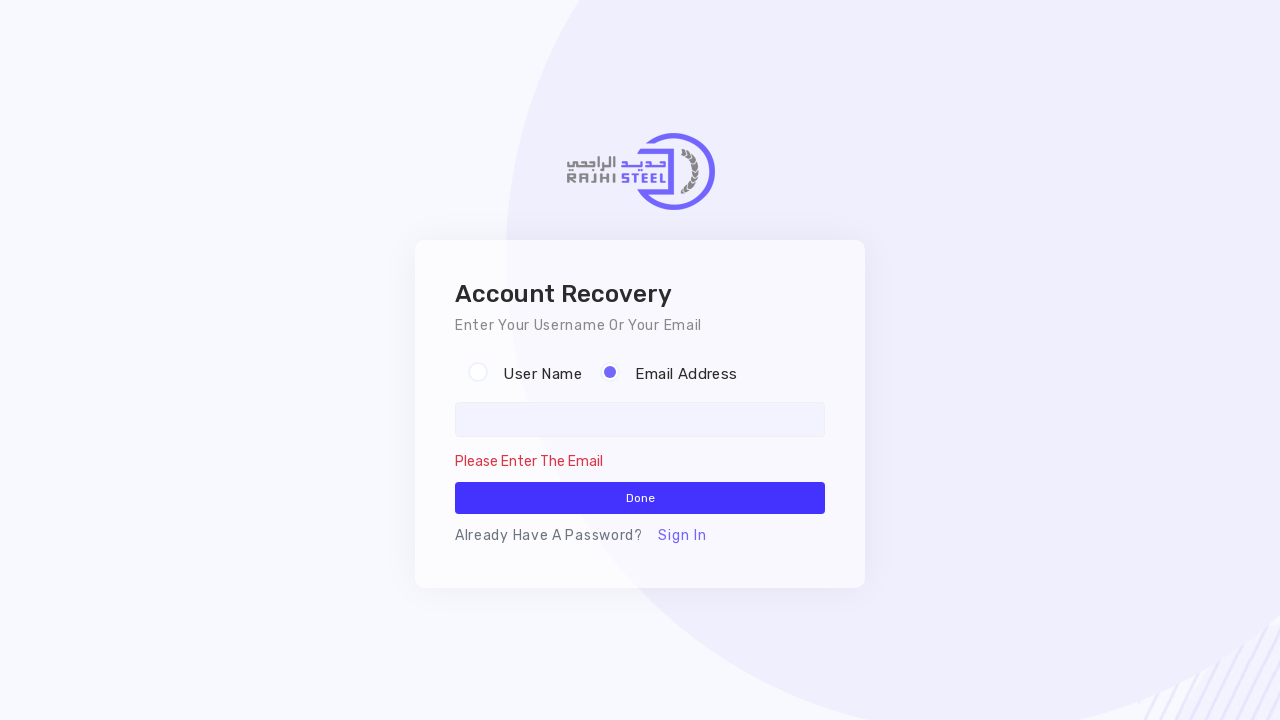

Error message prompting to enter email is displayed
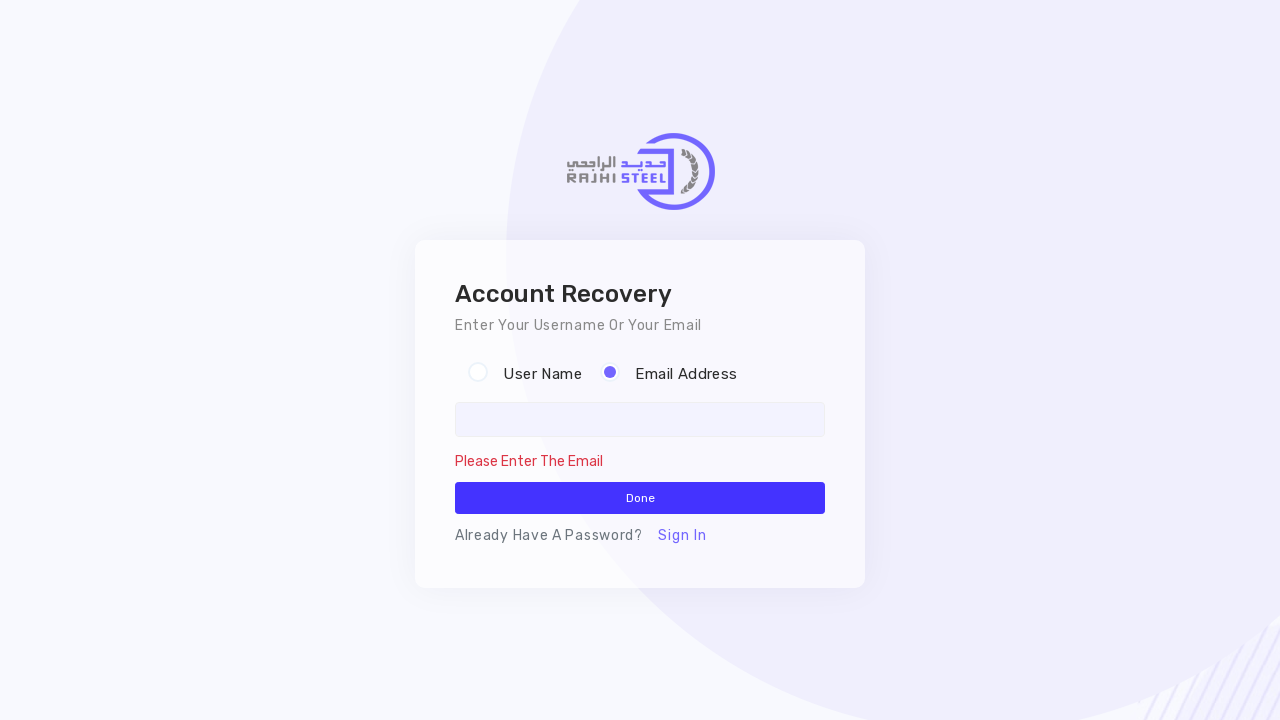

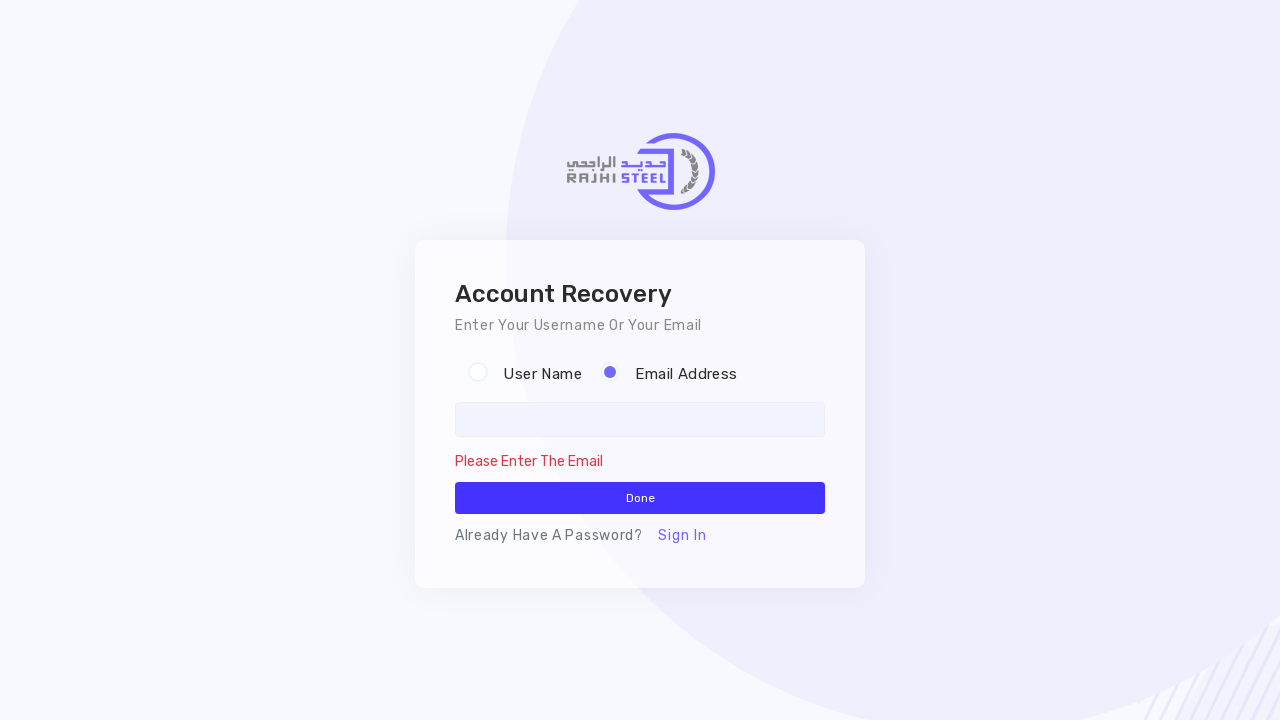